Solves a math captcha by calculating a value from an element on the page, scrolling down, filling the answer, and selecting checkboxes and radio buttons before submitting

Starting URL: https://SunInJuly.github.io/execute_script.html

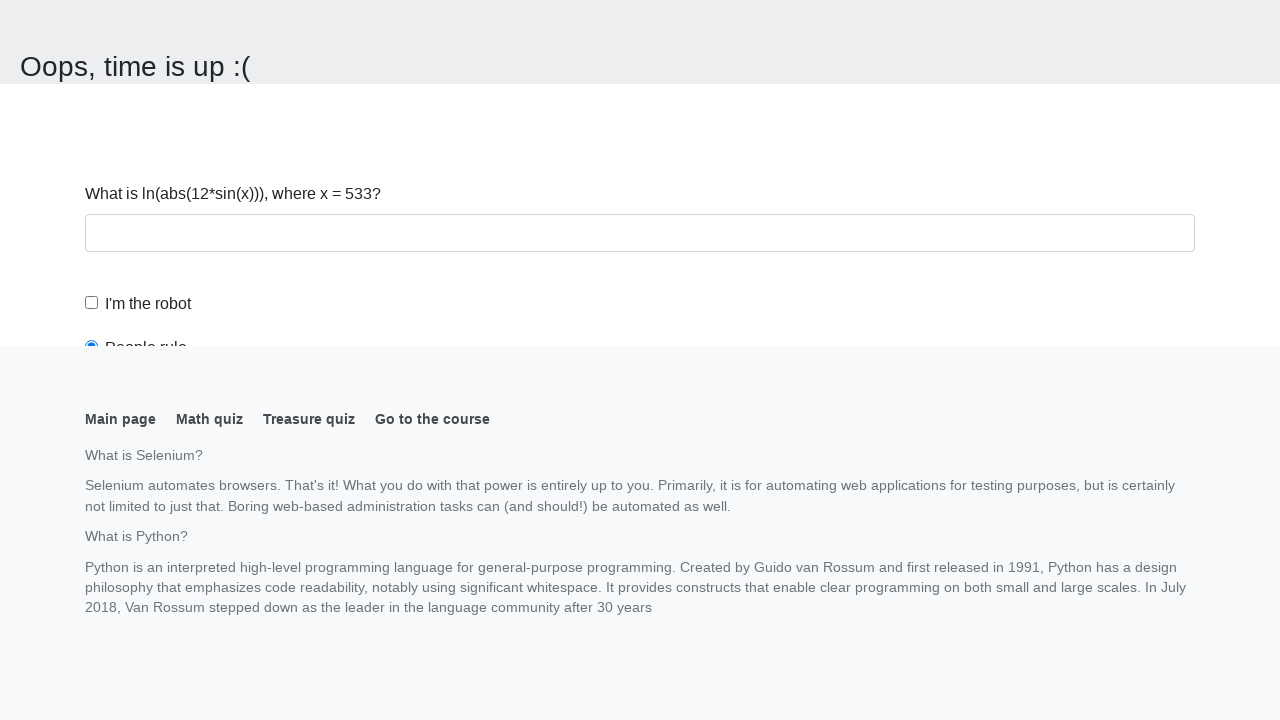

Navigated to the math captcha page
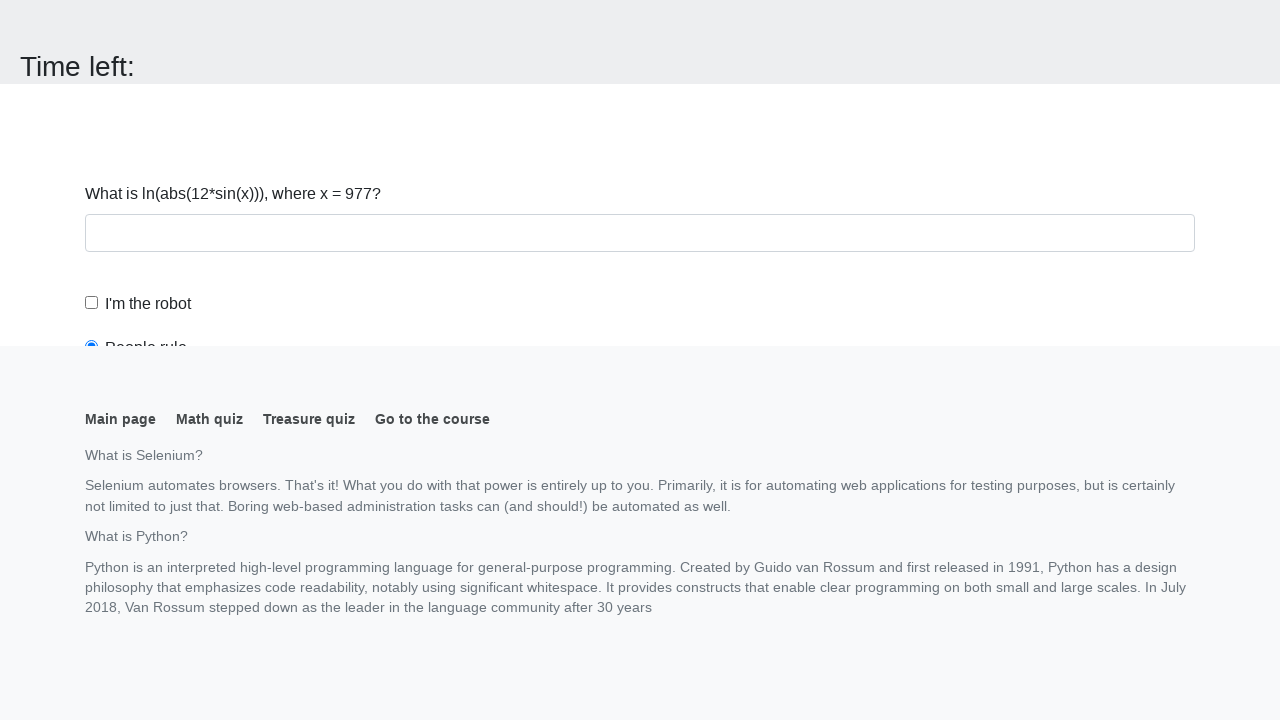

Located the x value element
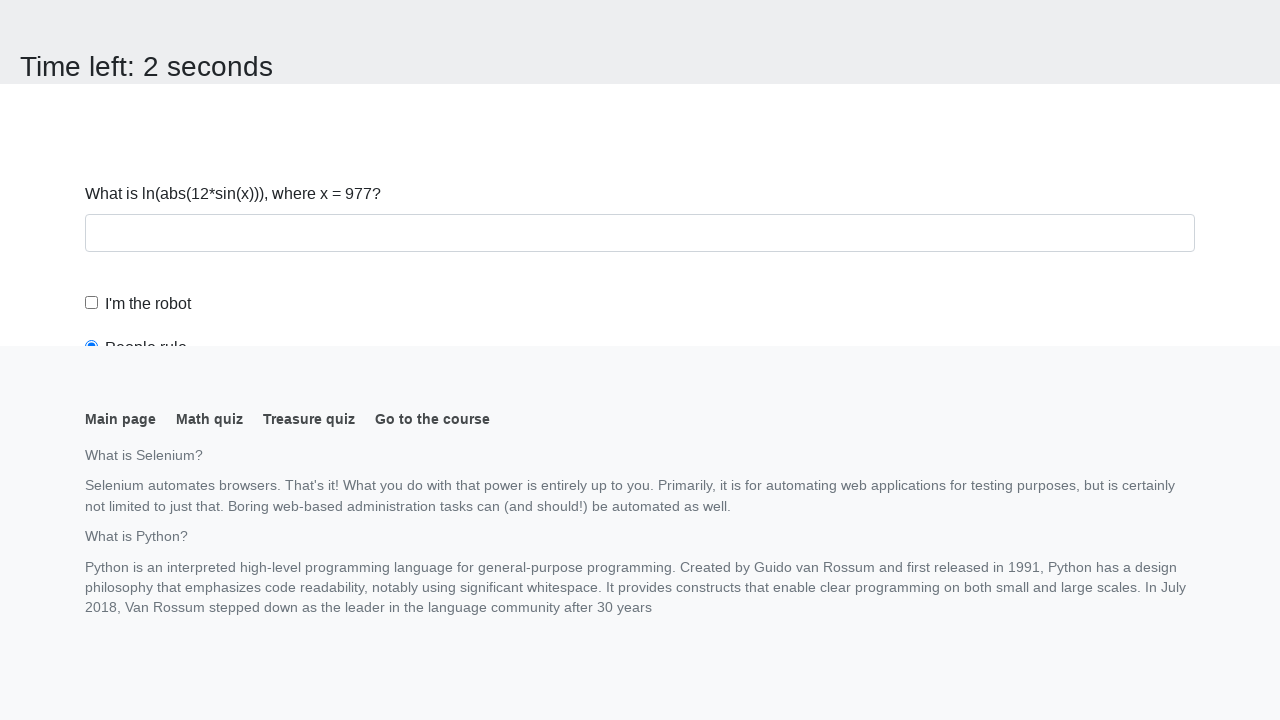

Extracted x value from element: 977
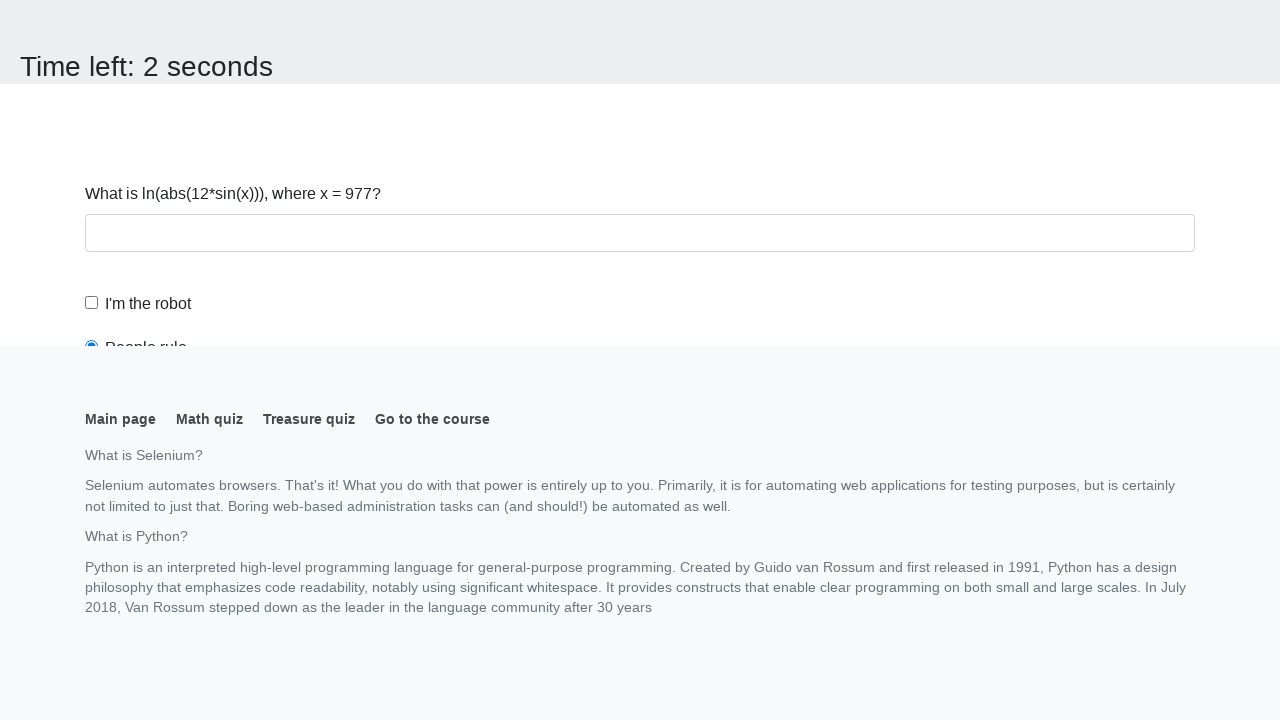

Calculated answer y using formula: -0.8587411520797171
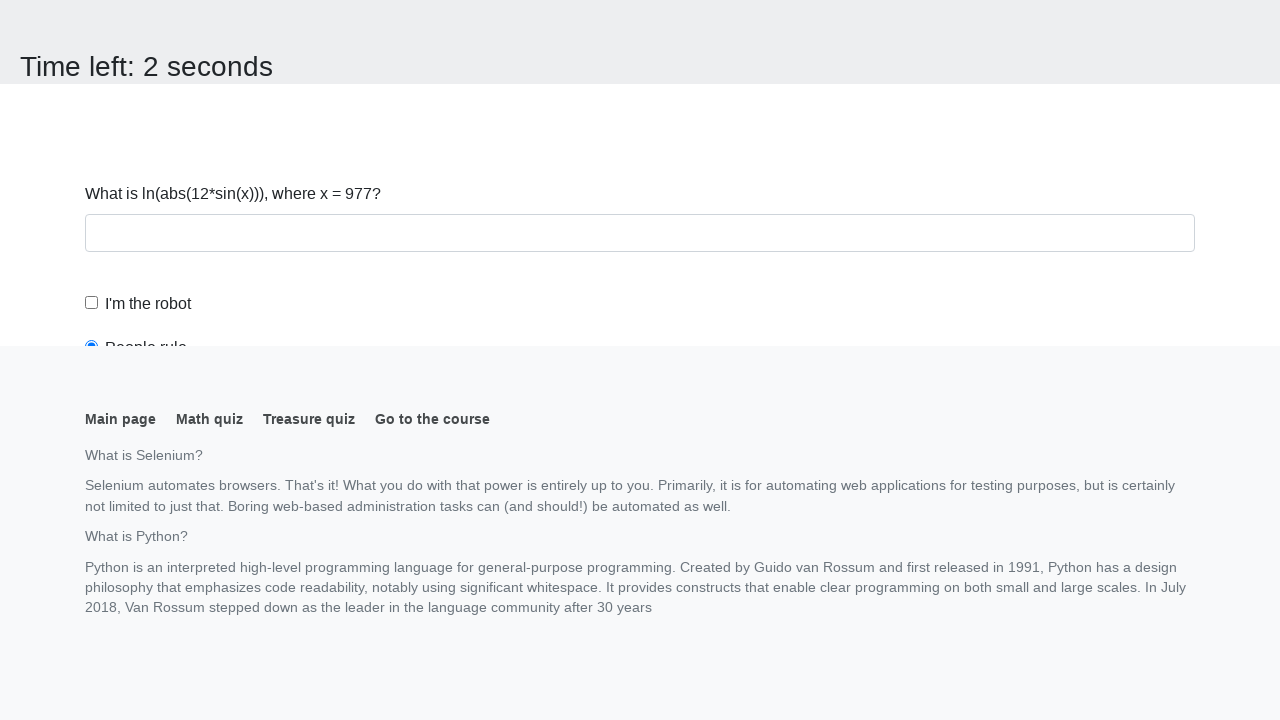

Scrolled down 200 pixels
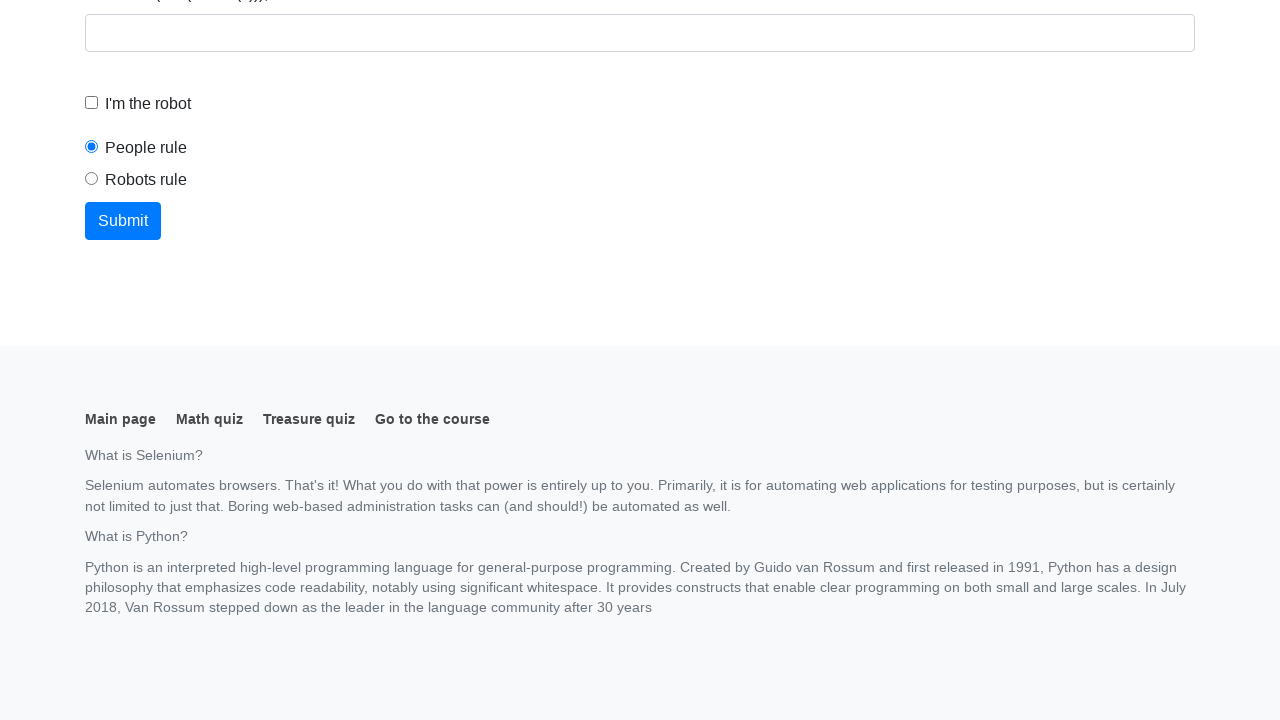

Filled answer field with calculated value: -0.8587411520797171 on input#answer
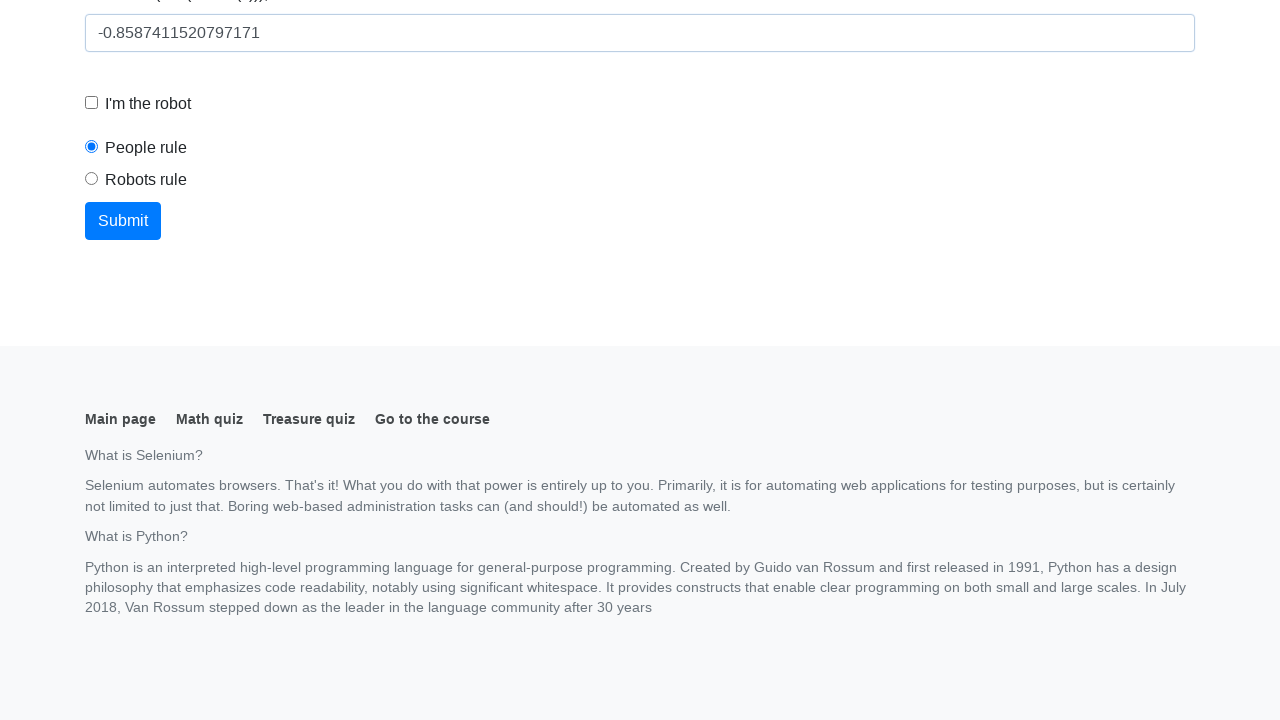

Checked the 'I'm the robot' checkbox at (92, 103) on input#robotCheckbox.form-check-input
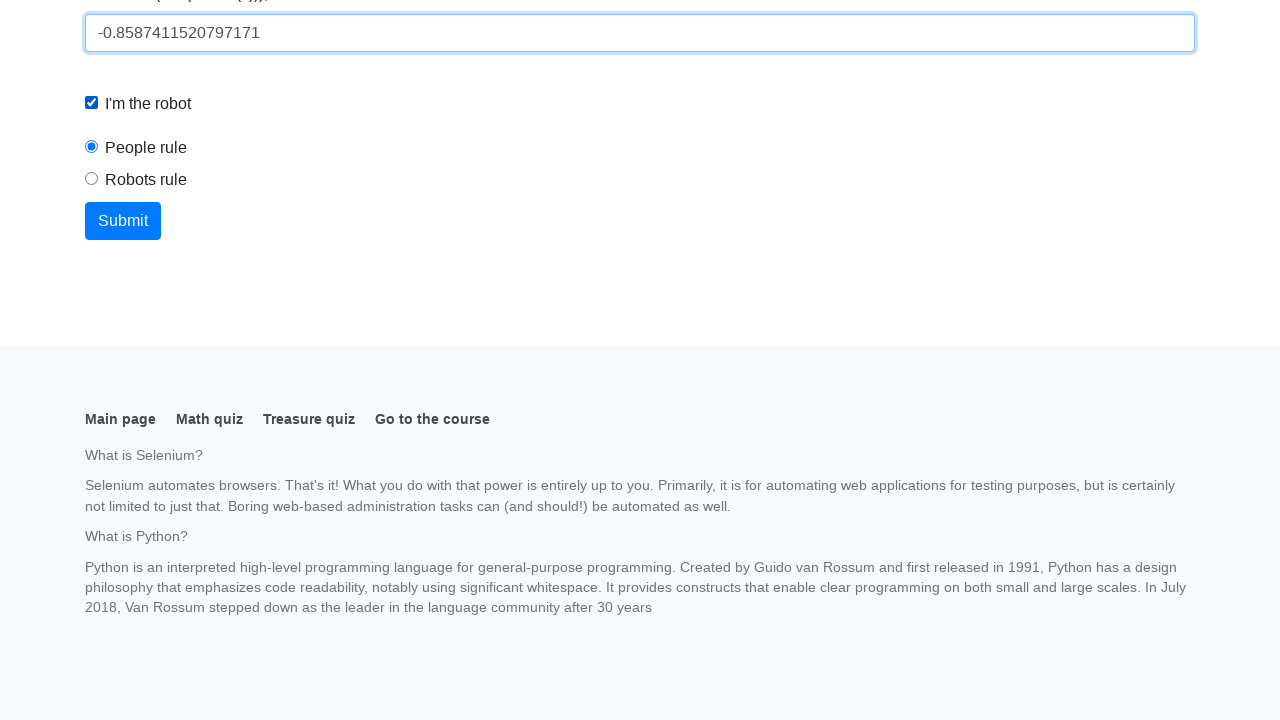

Selected the 'Robots rule!' radio button at (92, 179) on input#robotsRule.form-check-input
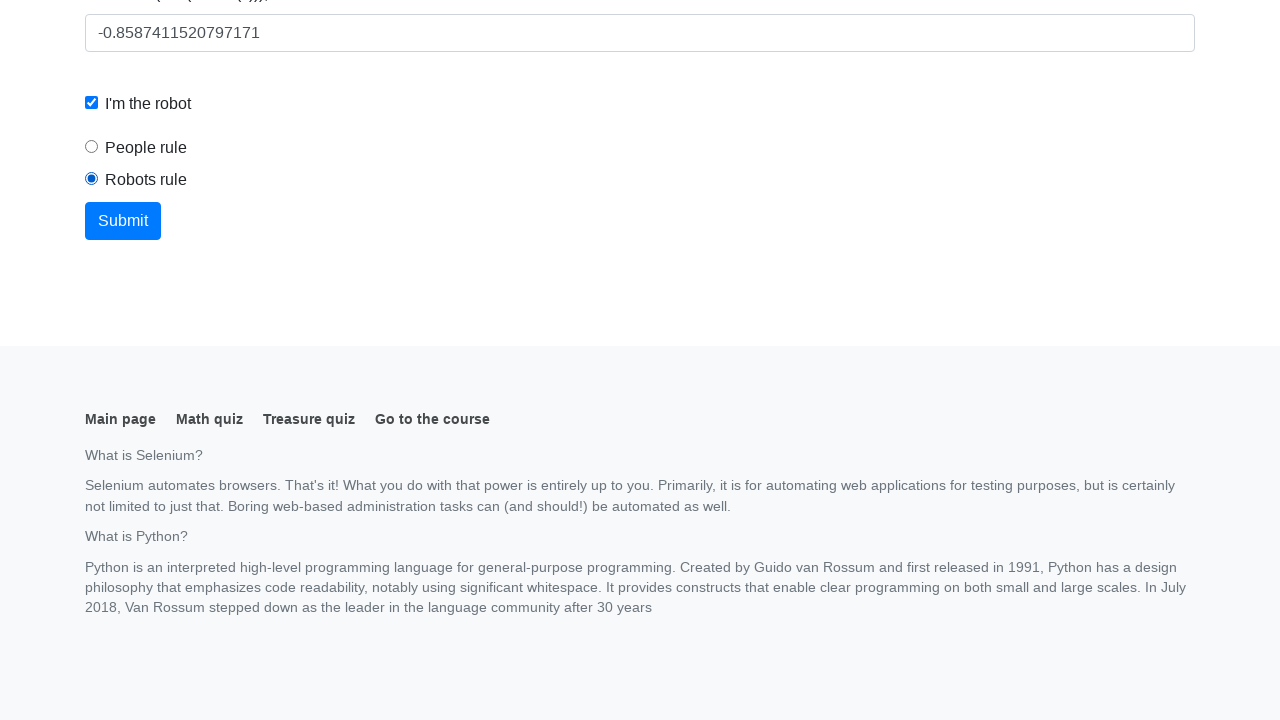

Clicked the Submit button at (123, 221) on button.btn.btn-primary
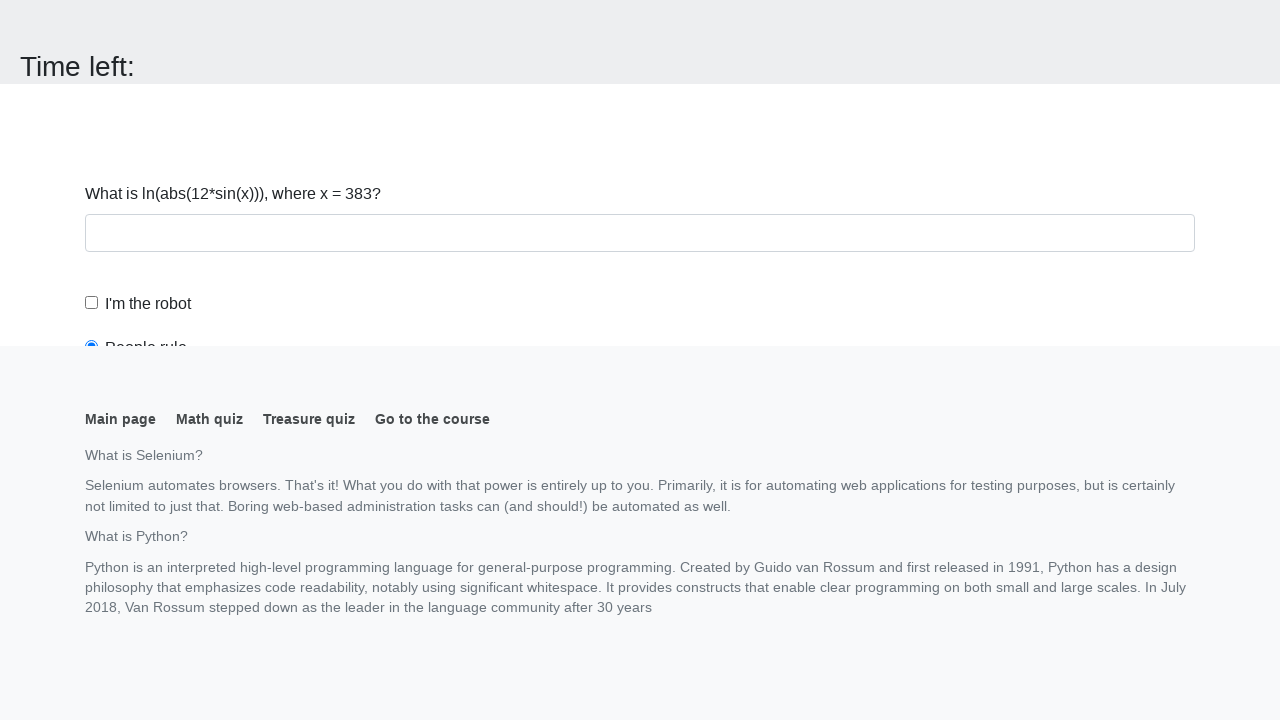

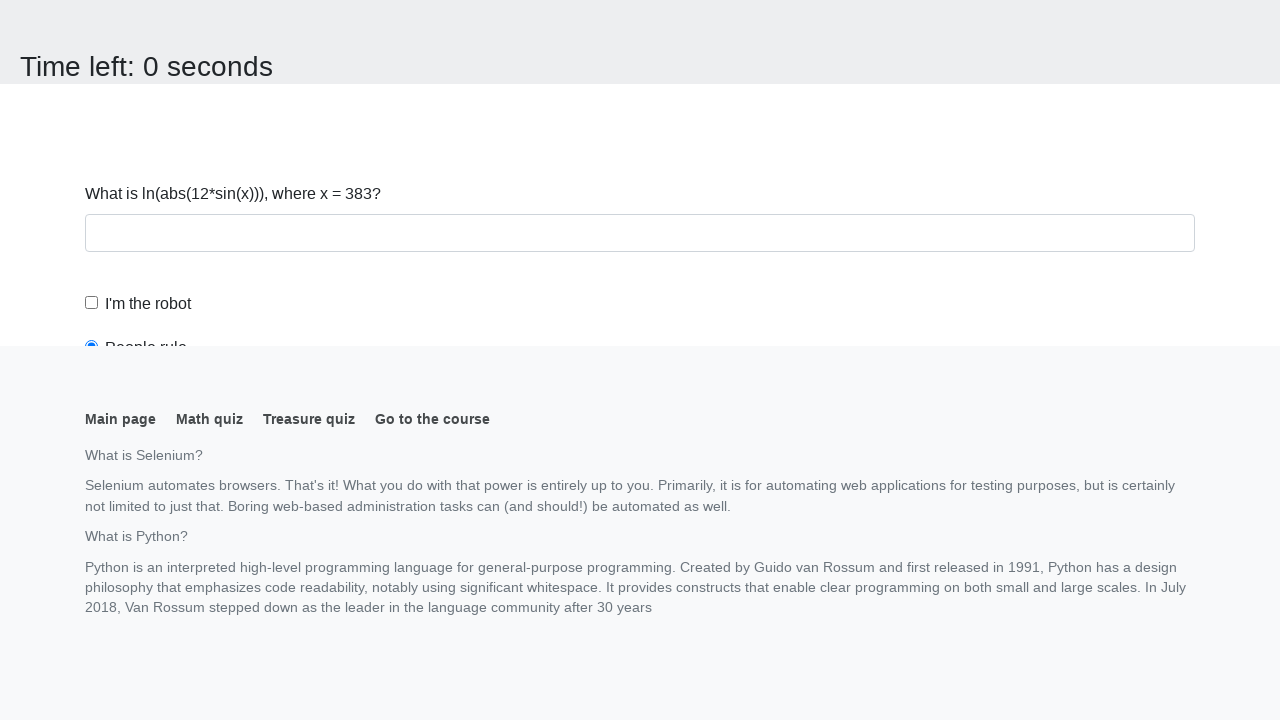